Tests viewing news articles filtered by "Speaking" topic by clicking the category dropdown and selecting the topic, then verifying the category appears in results

Starting URL: https://greenforest.com.ua/

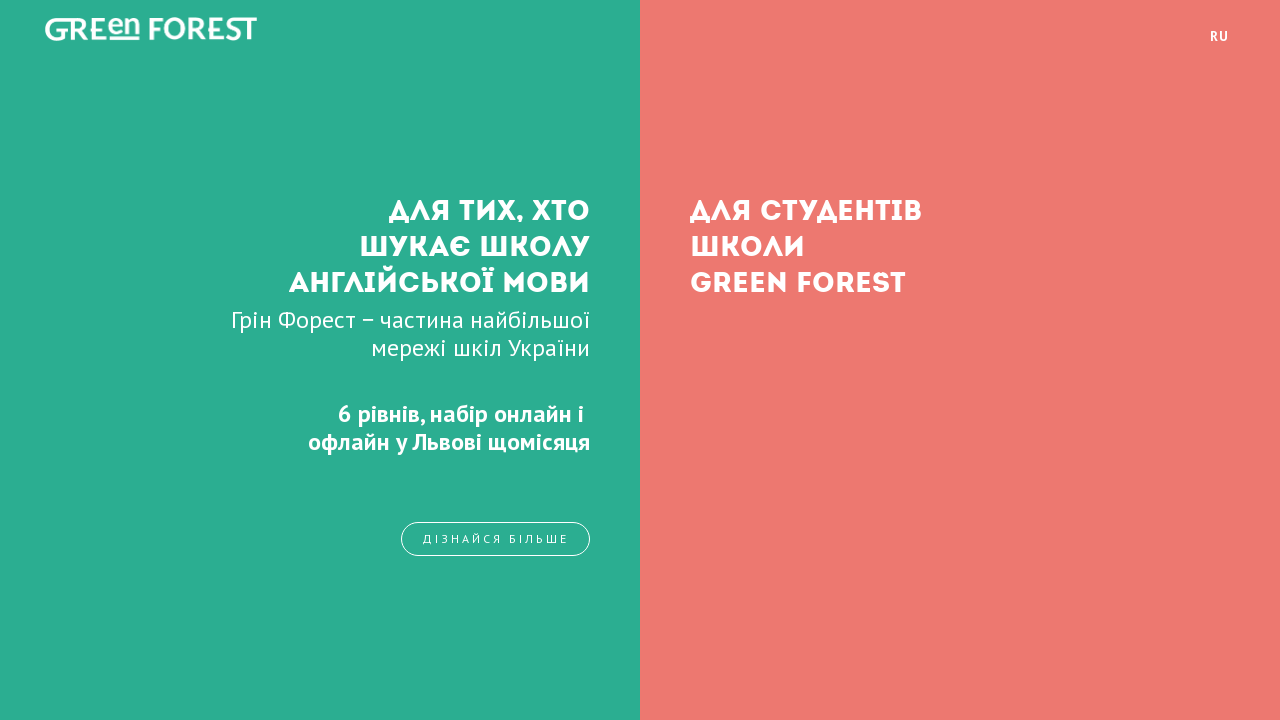

Clicked on the right section link at (960, 360) on .right a
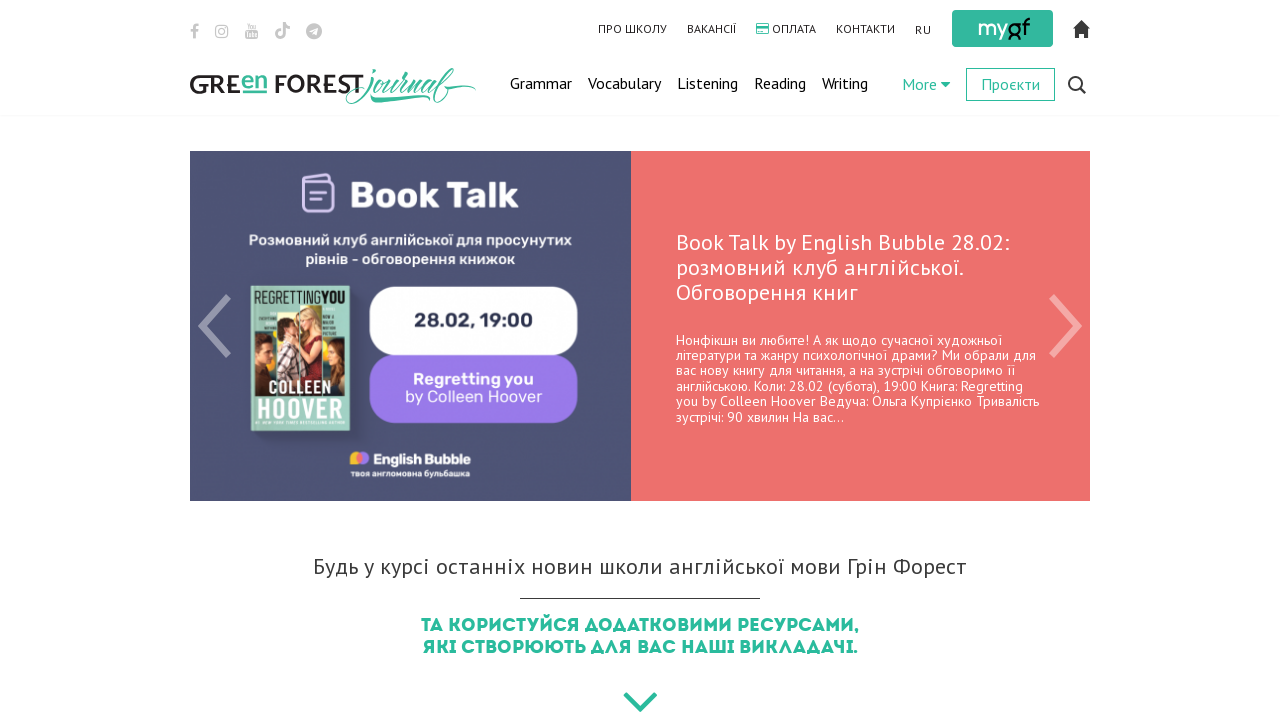

Waited 1000ms for page to load
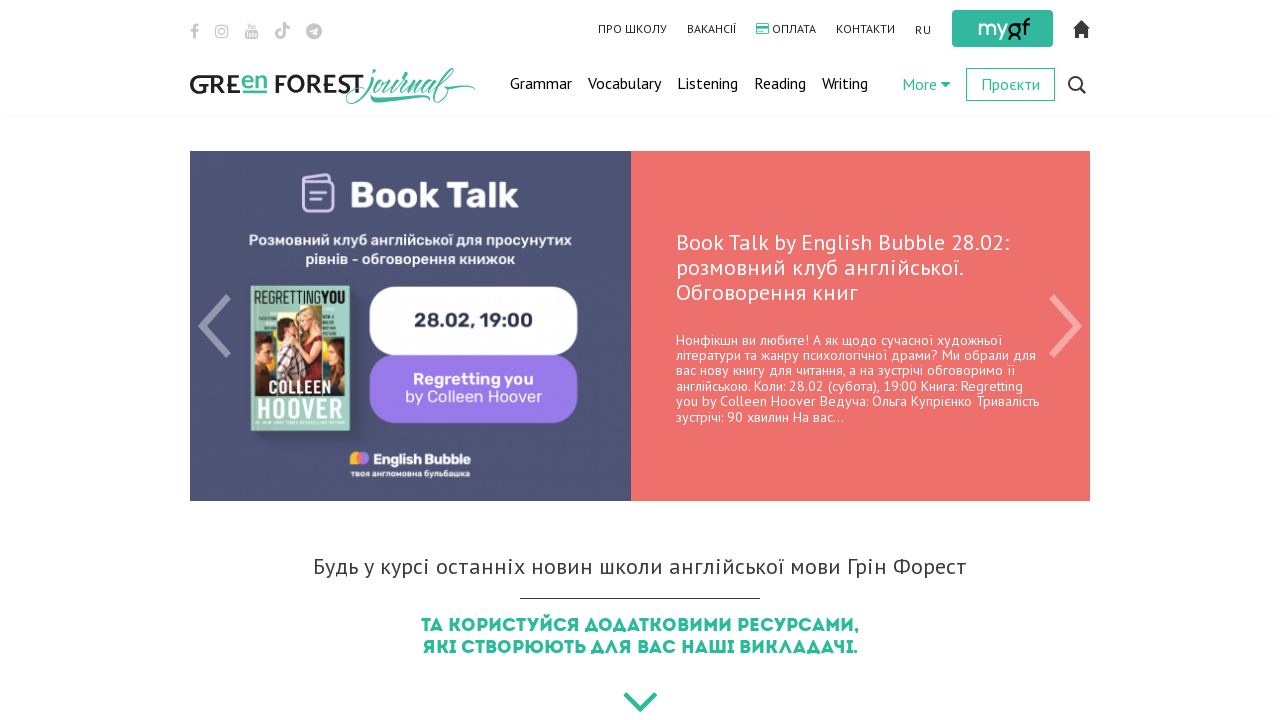

Clicked the dropdown caret to open categories at (946, 84) on .fa-caret-down
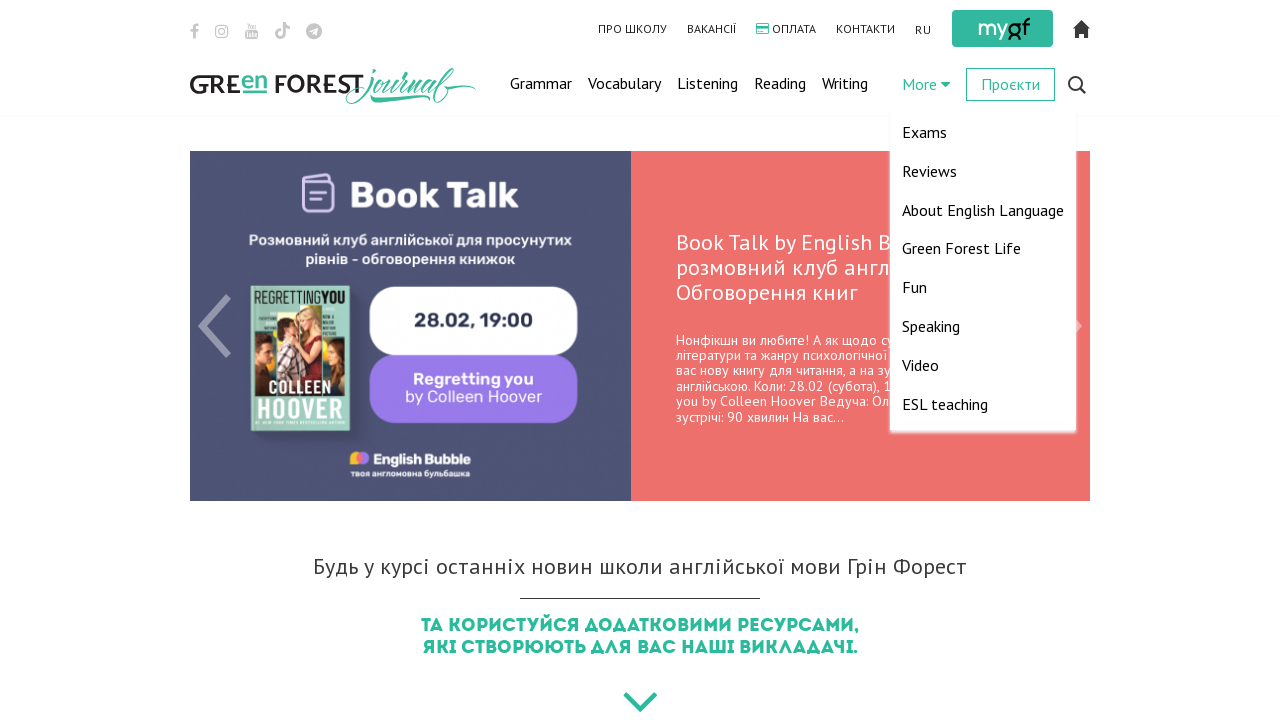

Waited 1000ms for dropdown to open
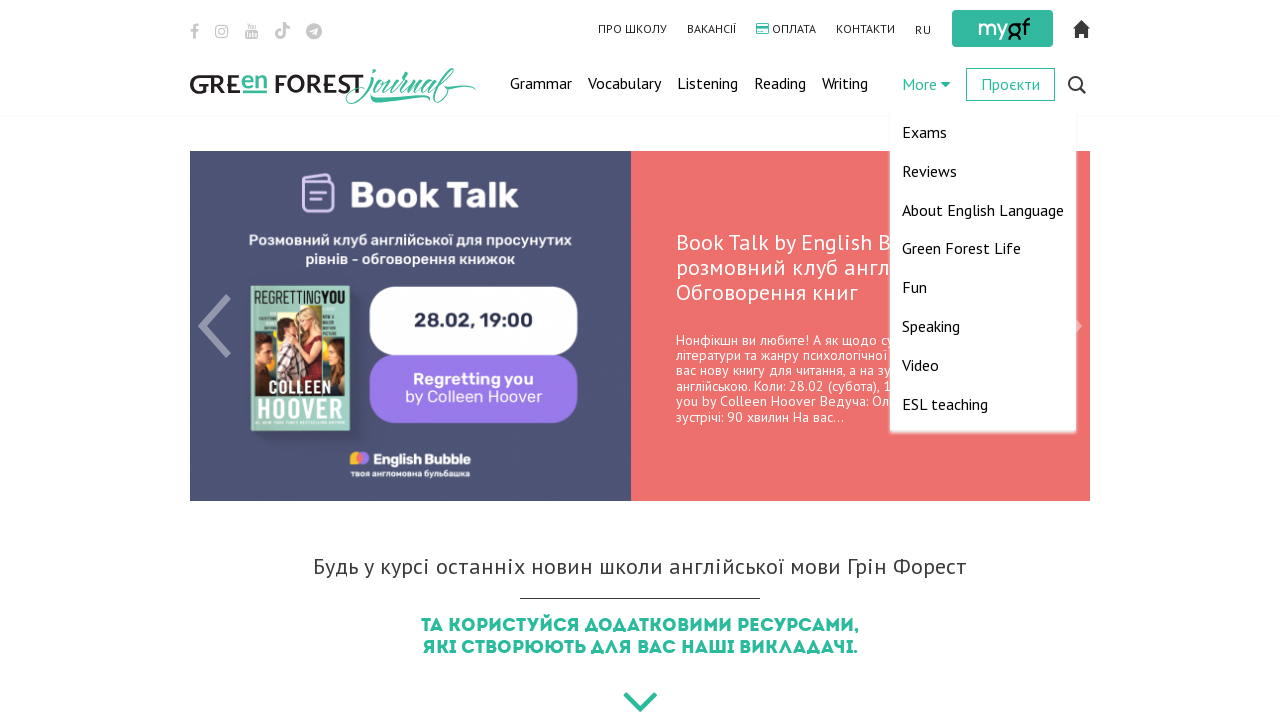

Clicked on the Speaking topic link at (931, 326) on xpath=//ul[@class='categories']//a[text()='Speaking']
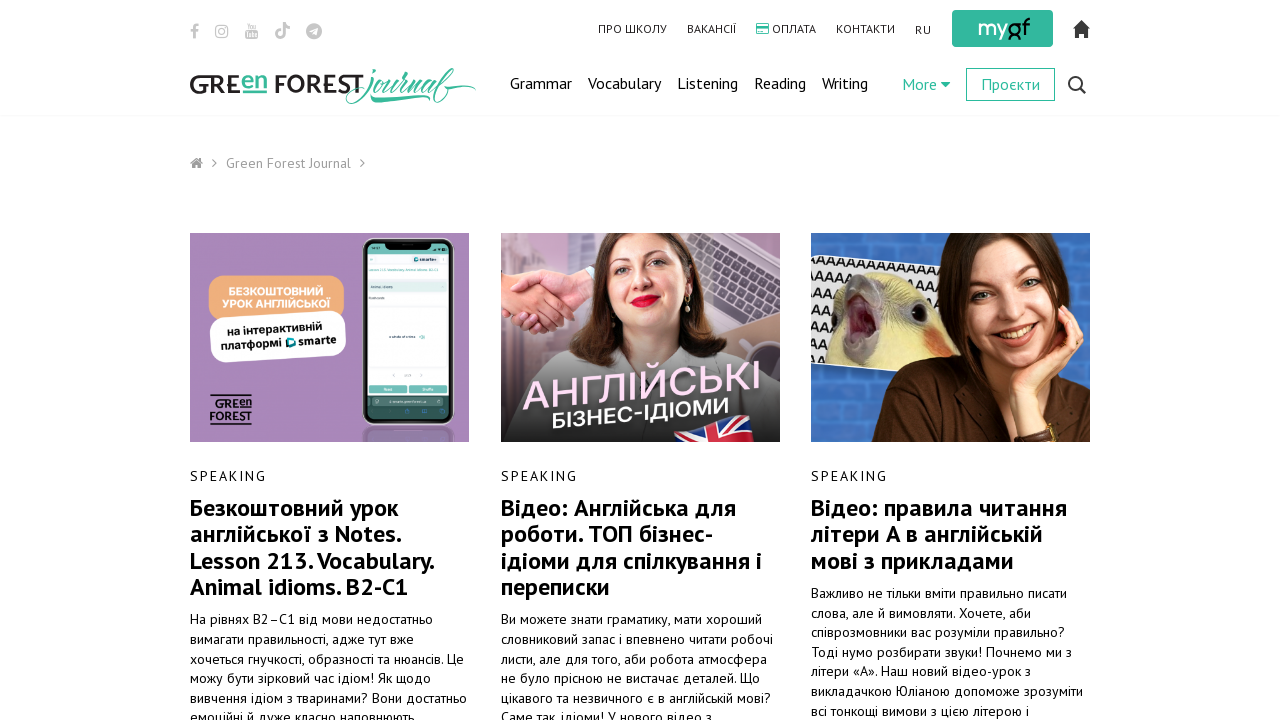

Verified that article blocks with categories loaded
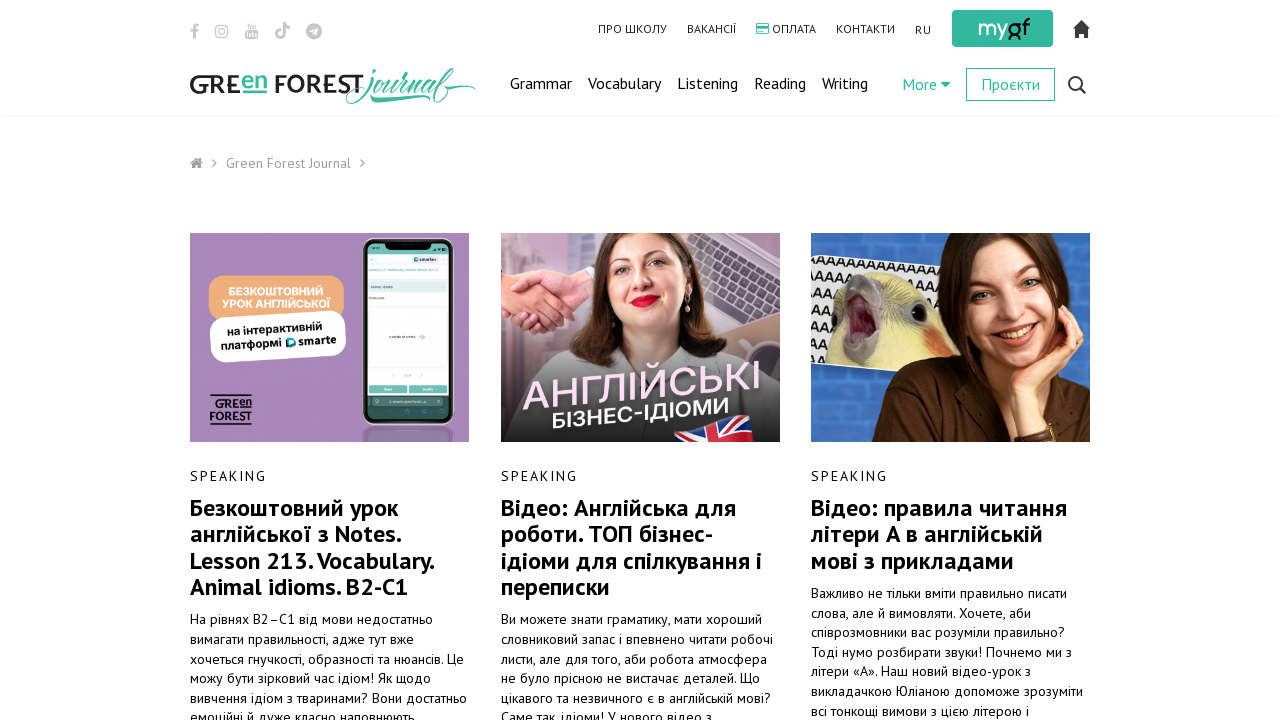

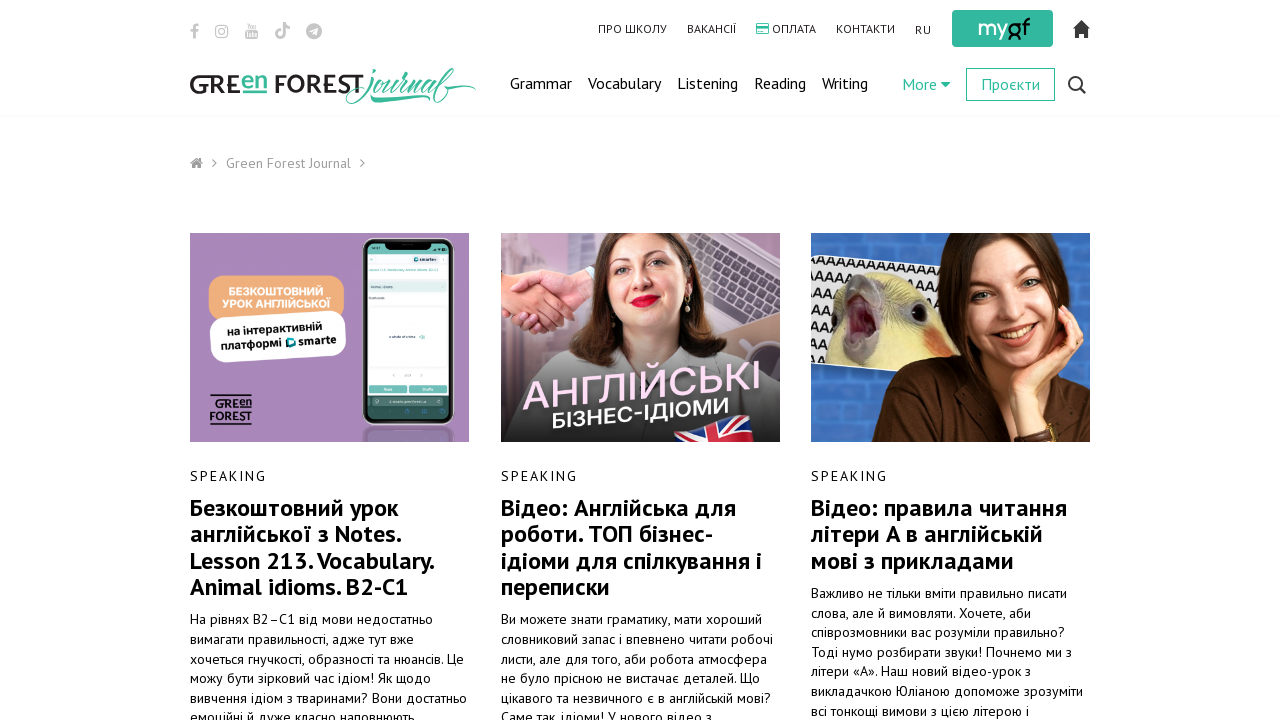